Waits for a price element to display "$100" and then clicks the book button

Starting URL: http://suninjuly.github.io/explicit_wait2.html

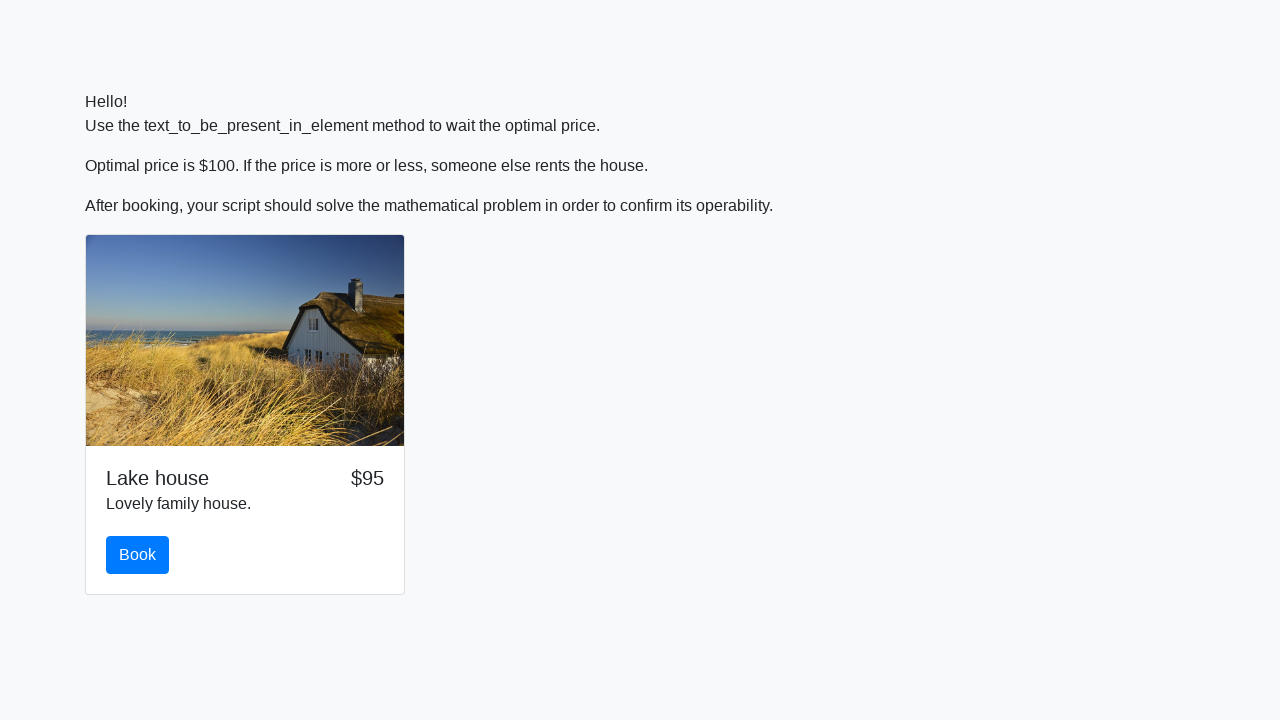

Navigated to http://suninjuly.github.io/explicit_wait2.html
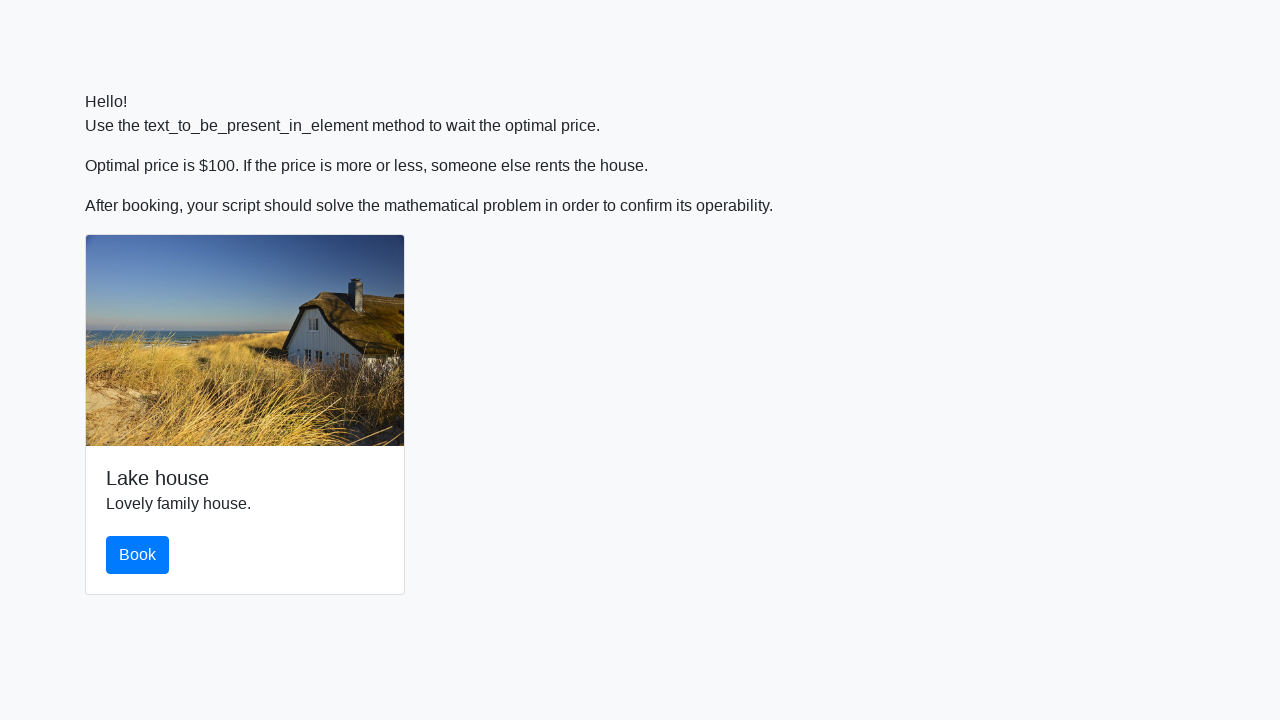

Waited for price element to display '$100'
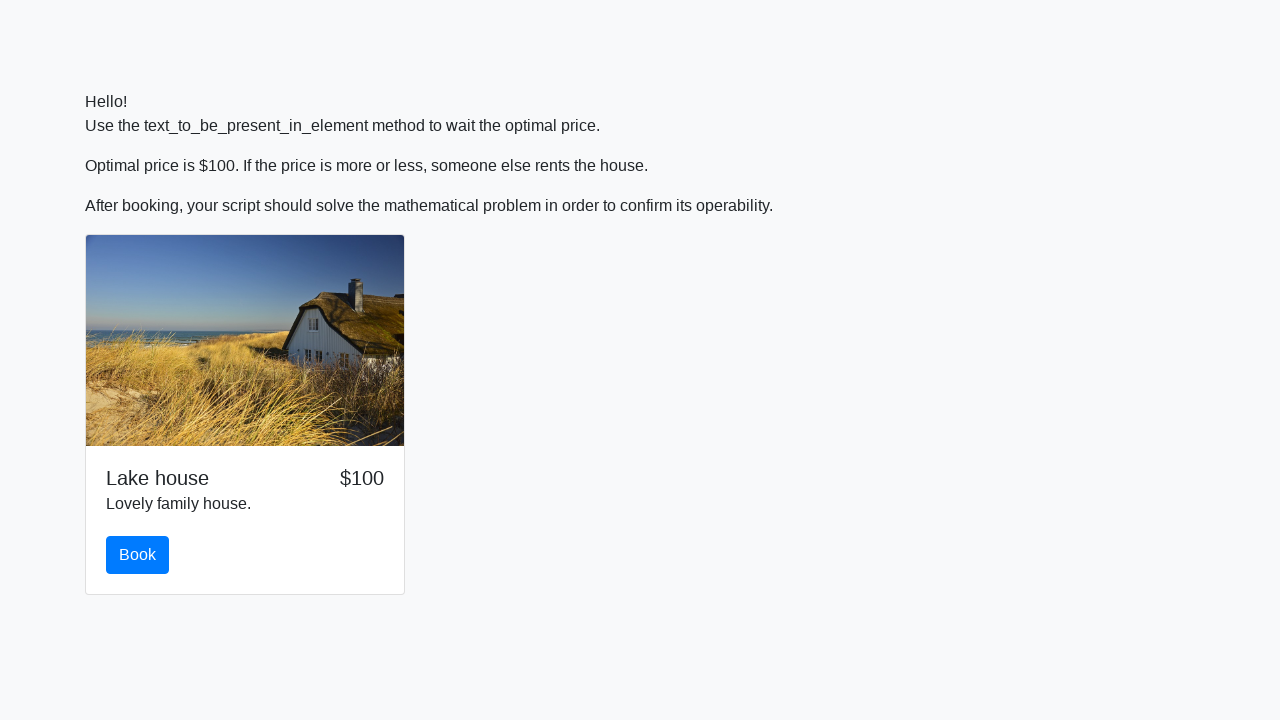

Clicked the book button at (138, 555) on #book
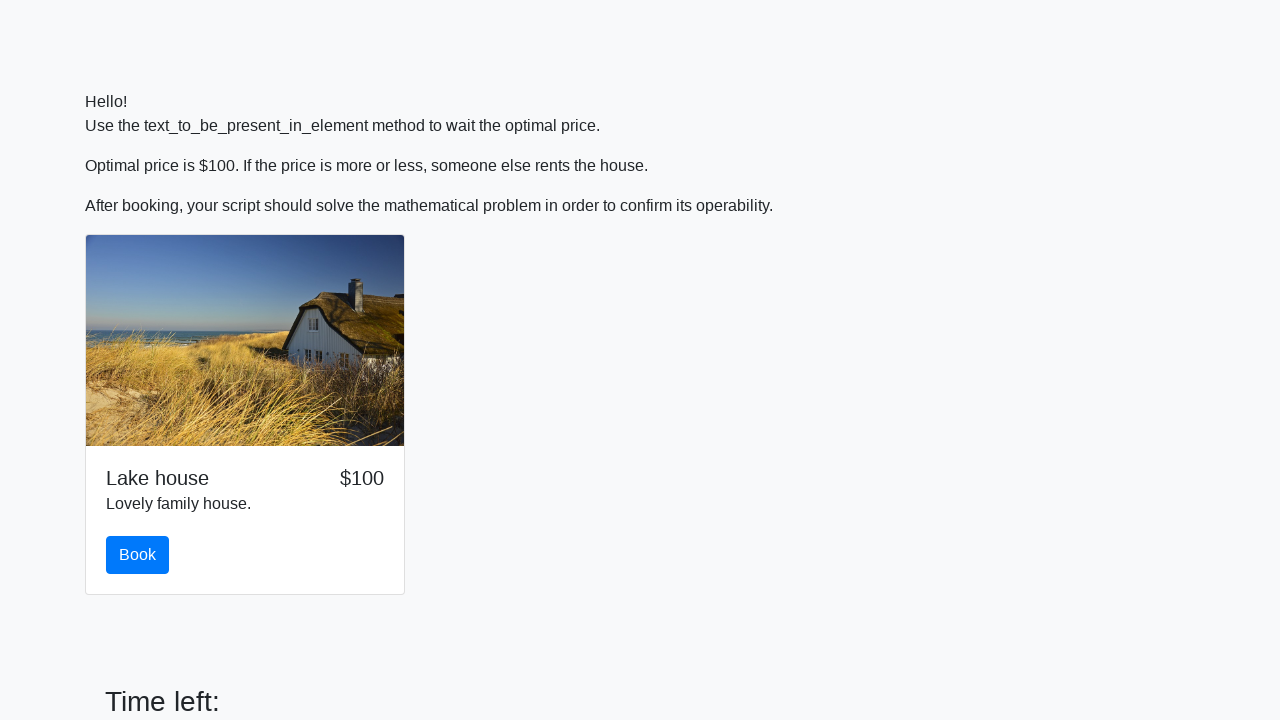

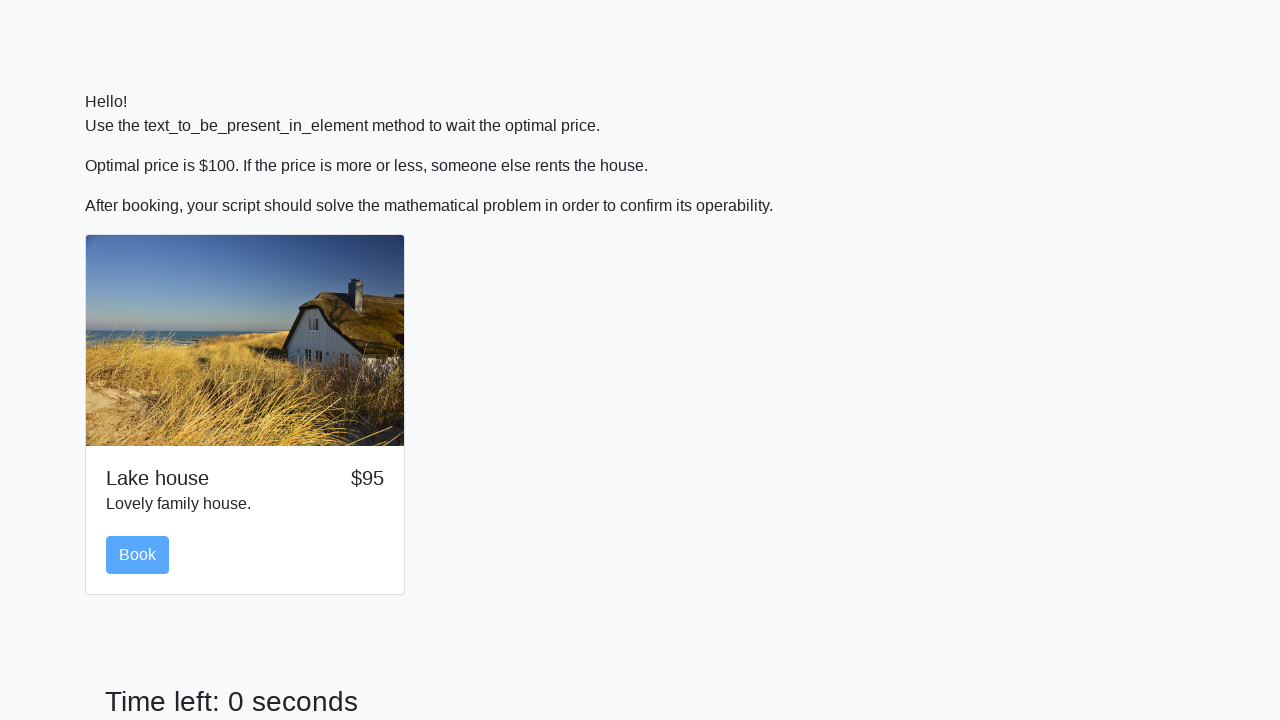